Tests a registration form by filling in first name, last name, and email fields, then submitting and verifying the success message.

Starting URL: http://suninjuly.github.io/registration1.html

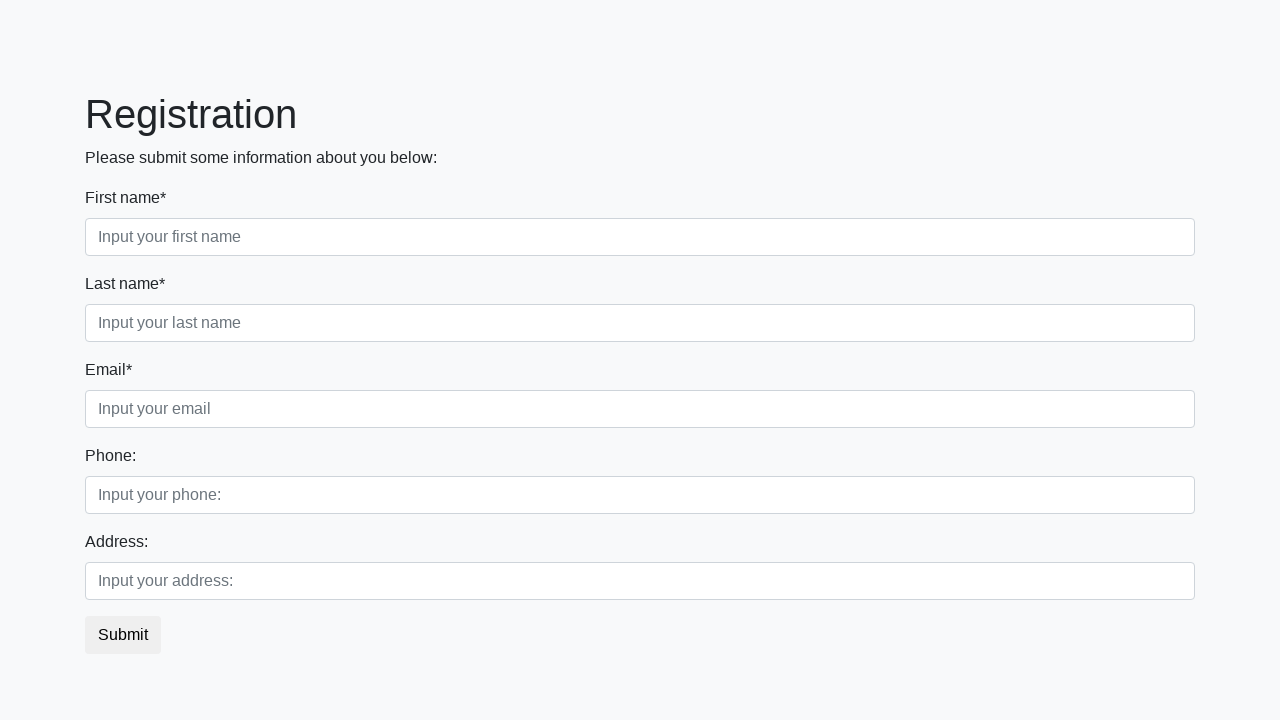

Filled first name field with 'Firstname' on body > div > form > div.first_block > div.form-group.first_class > input
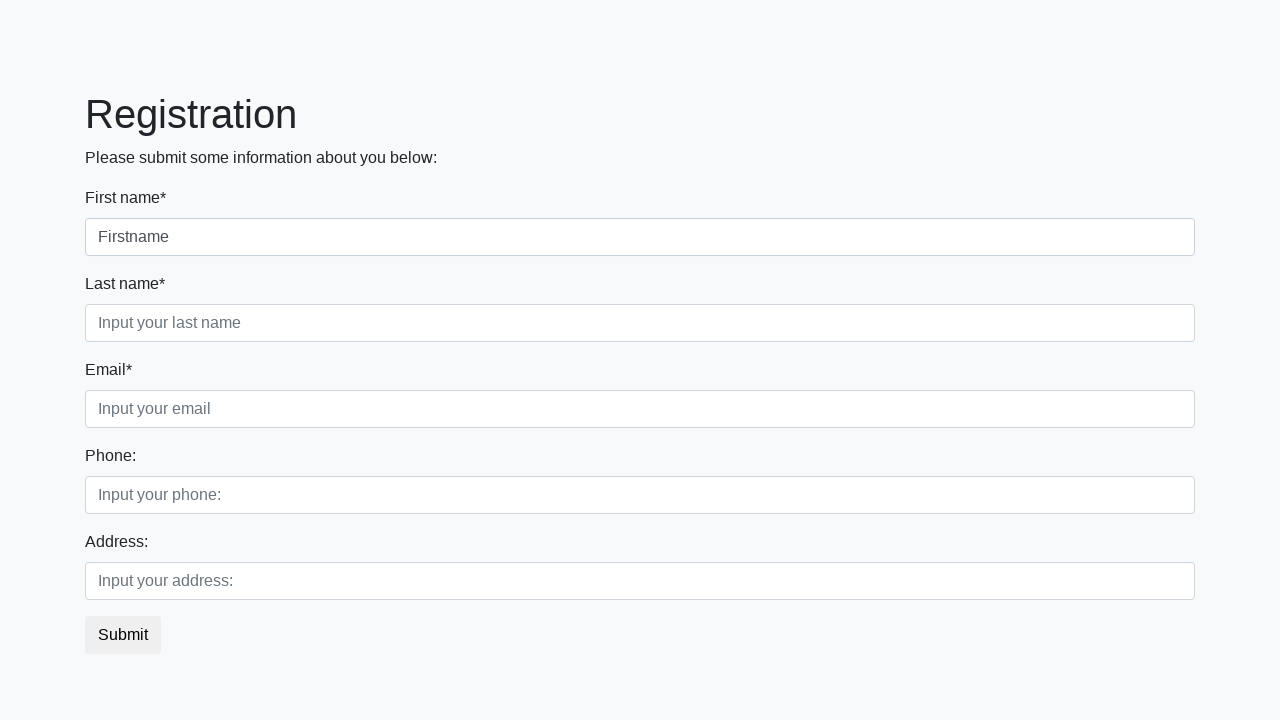

Filled last name field with 'Lastname' on body div > form > div.first_block > div.form-group.second_class > input
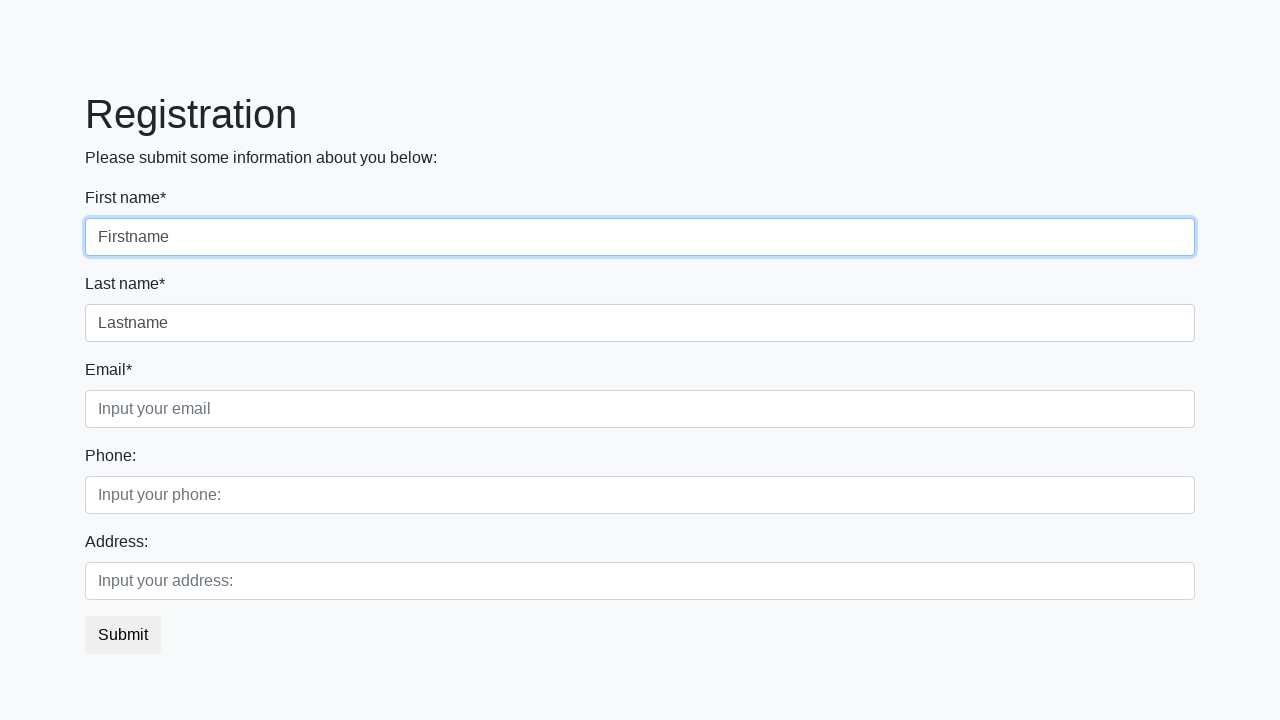

Filled email field with 'email@email.com' on body > div > form > div.first_block > div.form-group.third_class > input
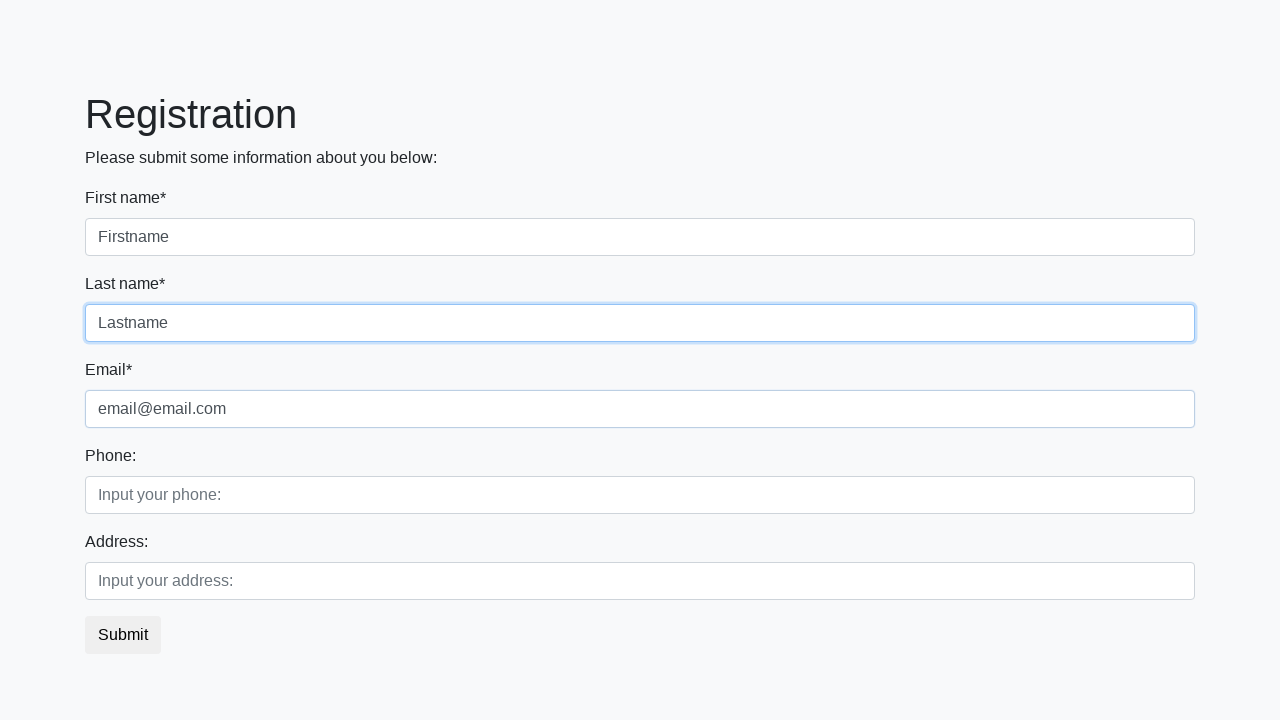

Clicked submit button to register at (123, 635) on button.btn
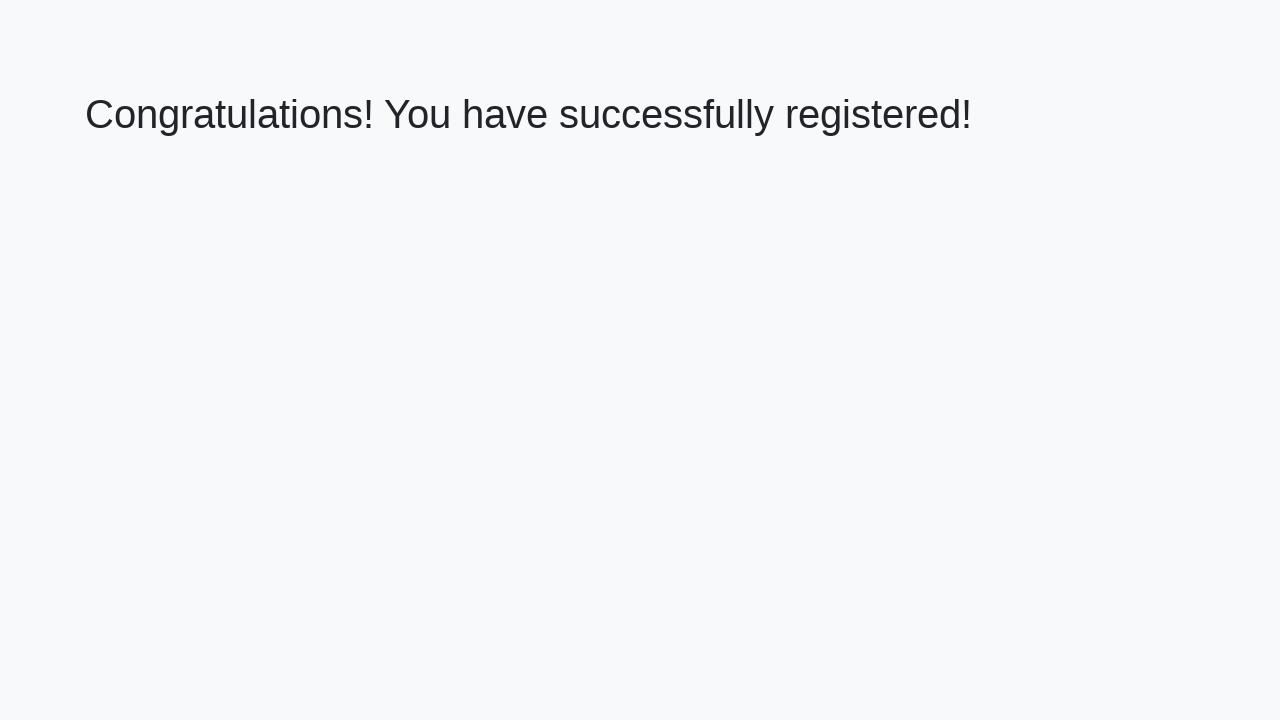

Success message displayed - registration form submitted successfully
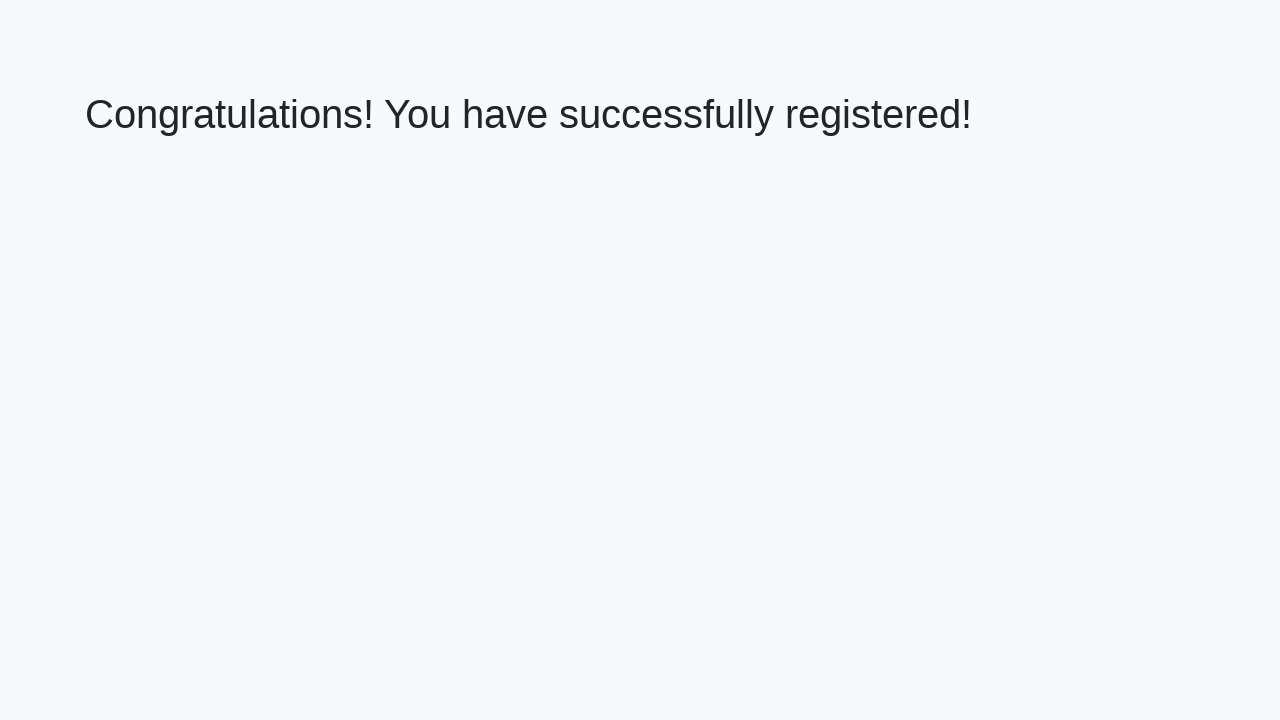

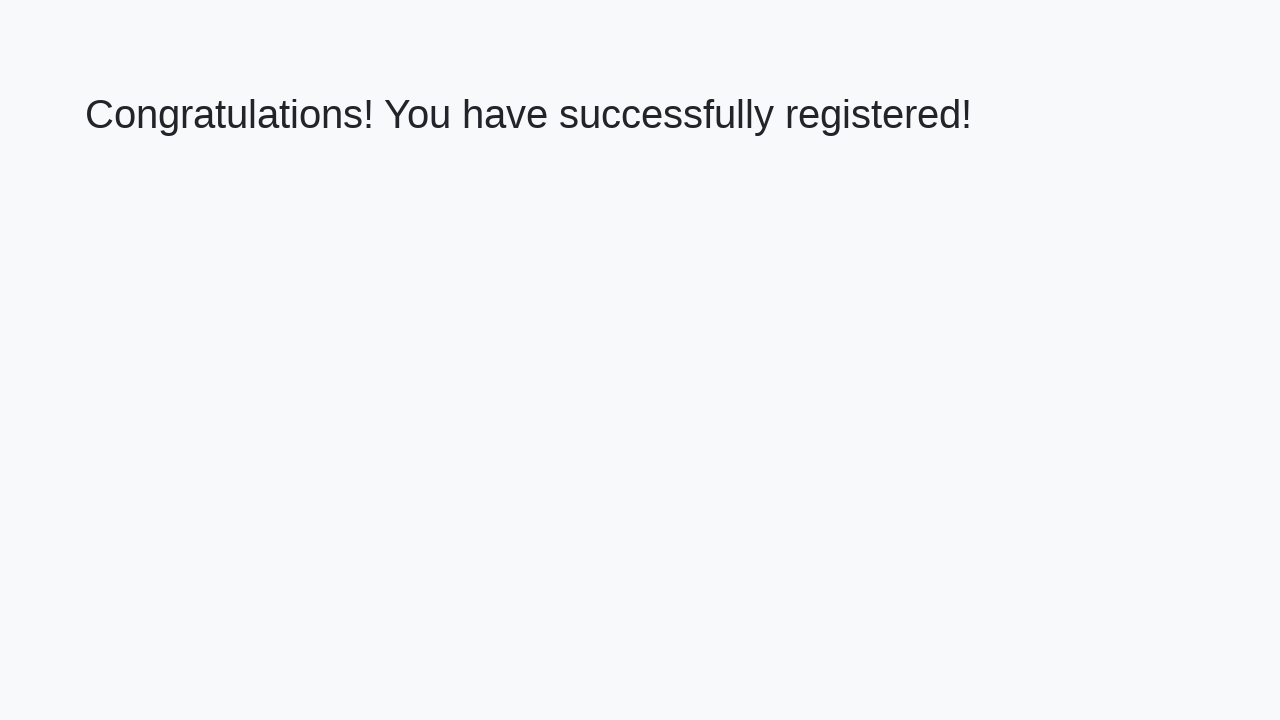